Tests registration form phone number validation with various invalid phone formats including too short, too long, and incorrect prefix

Starting URL: https://alada.vn/tai-khoan/dang-ky.html

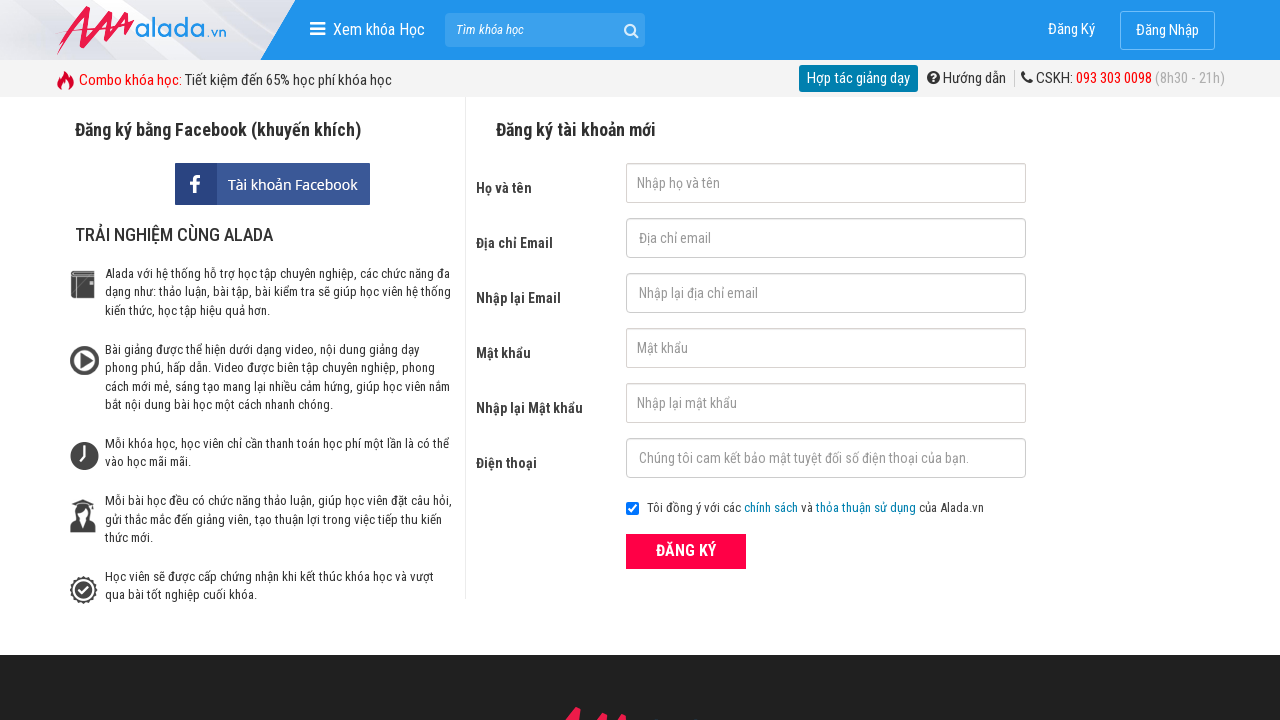

Filled first name field with 'ABC' on #txtFirstname
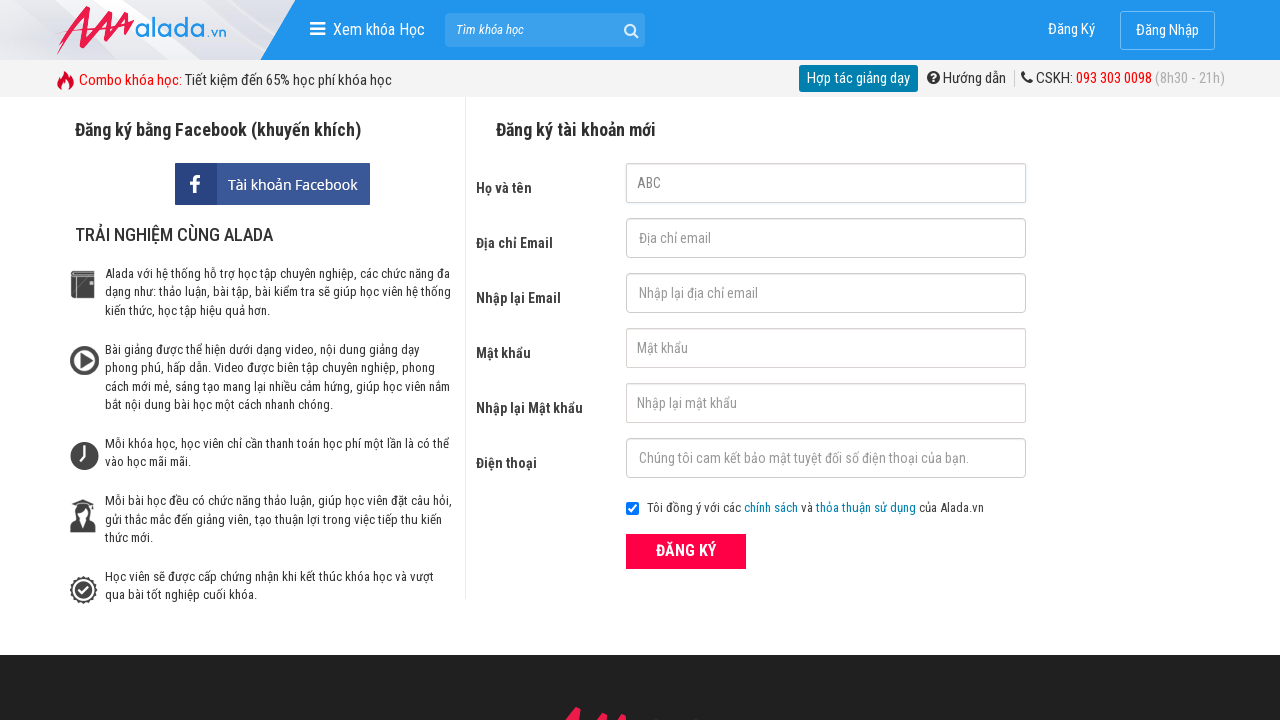

Filled email field with '123@gmail.com' on #txtEmail
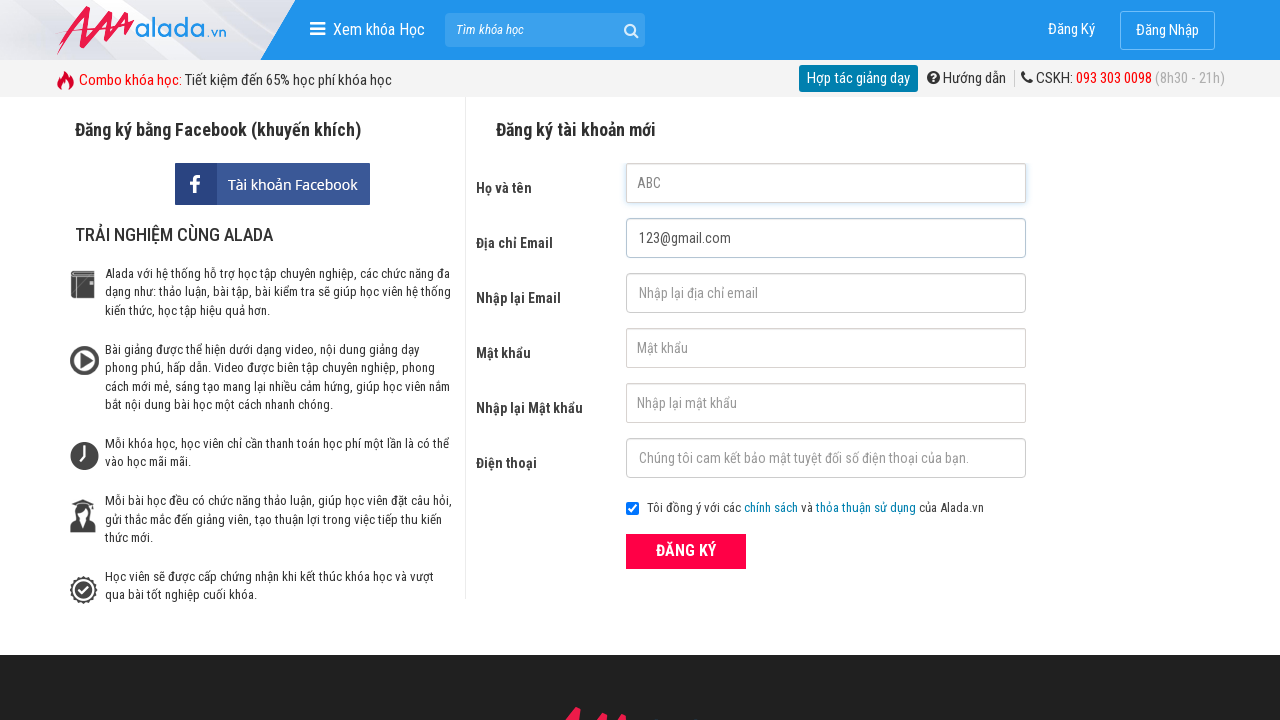

Filled confirm email field with '123@gmail.com' on #txtCEmail
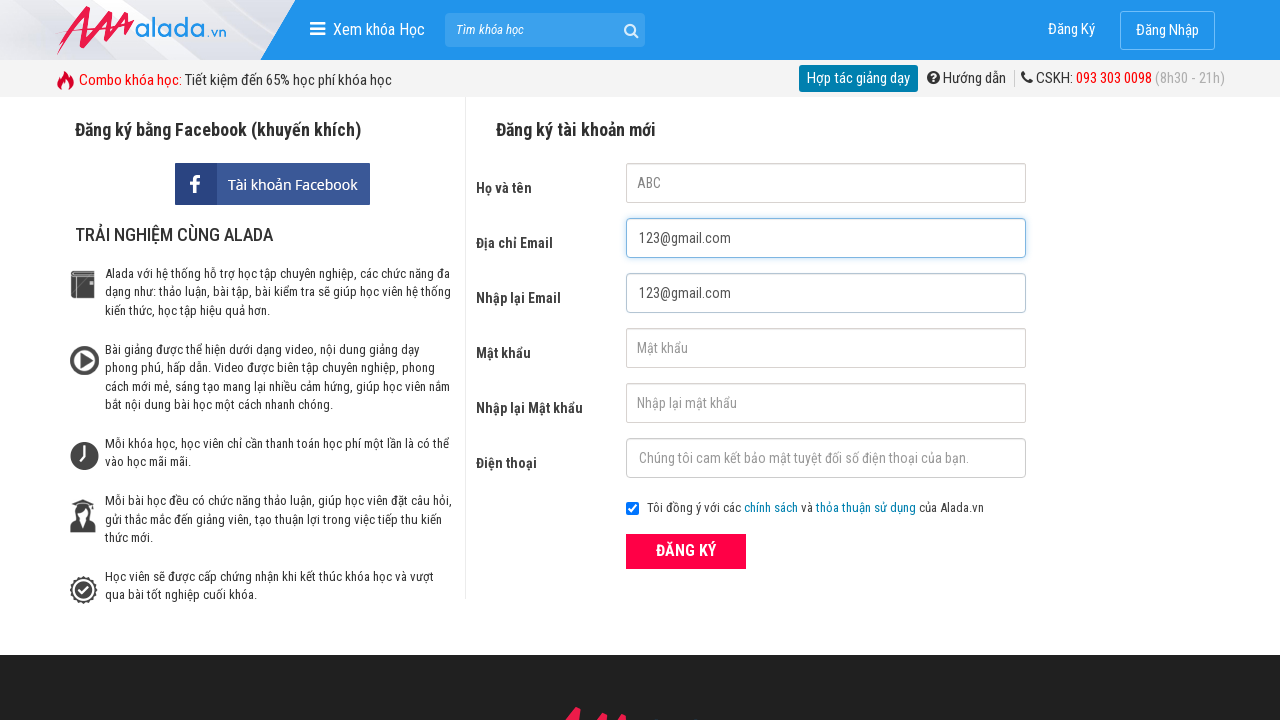

Filled password field with '123456' on #txtPassword
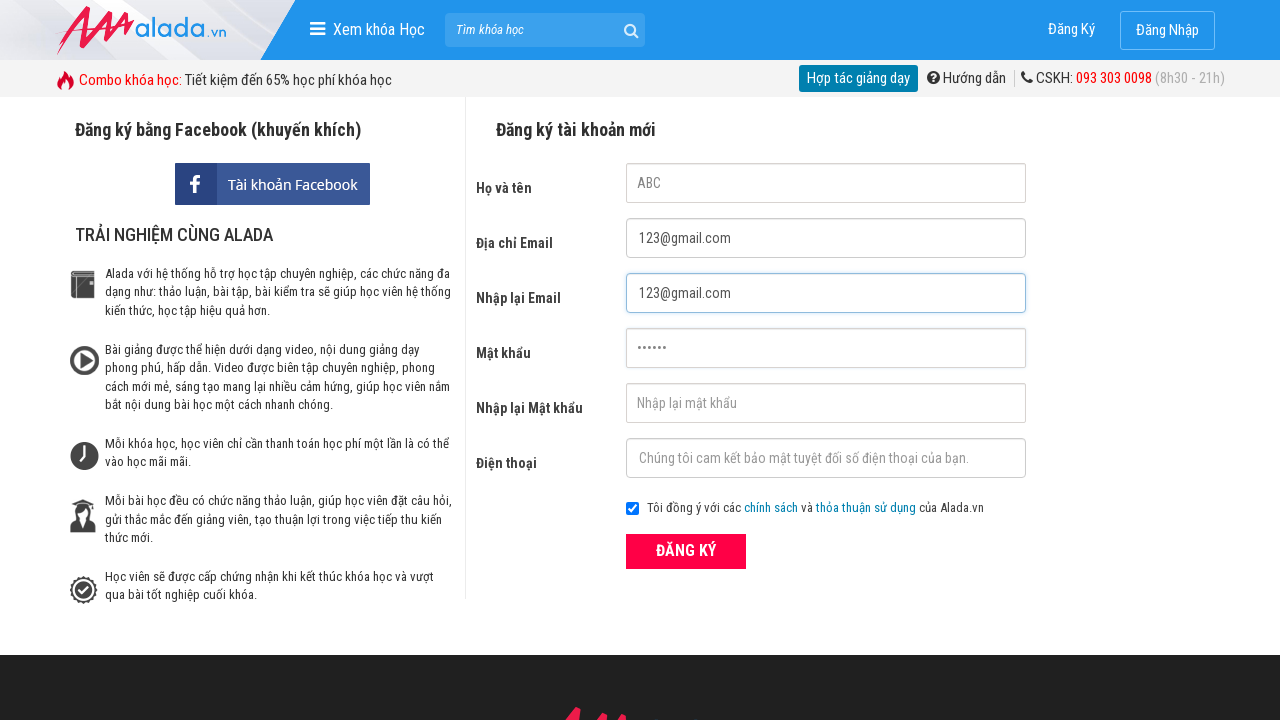

Filled confirm password field with '123456' on #txtCPassword
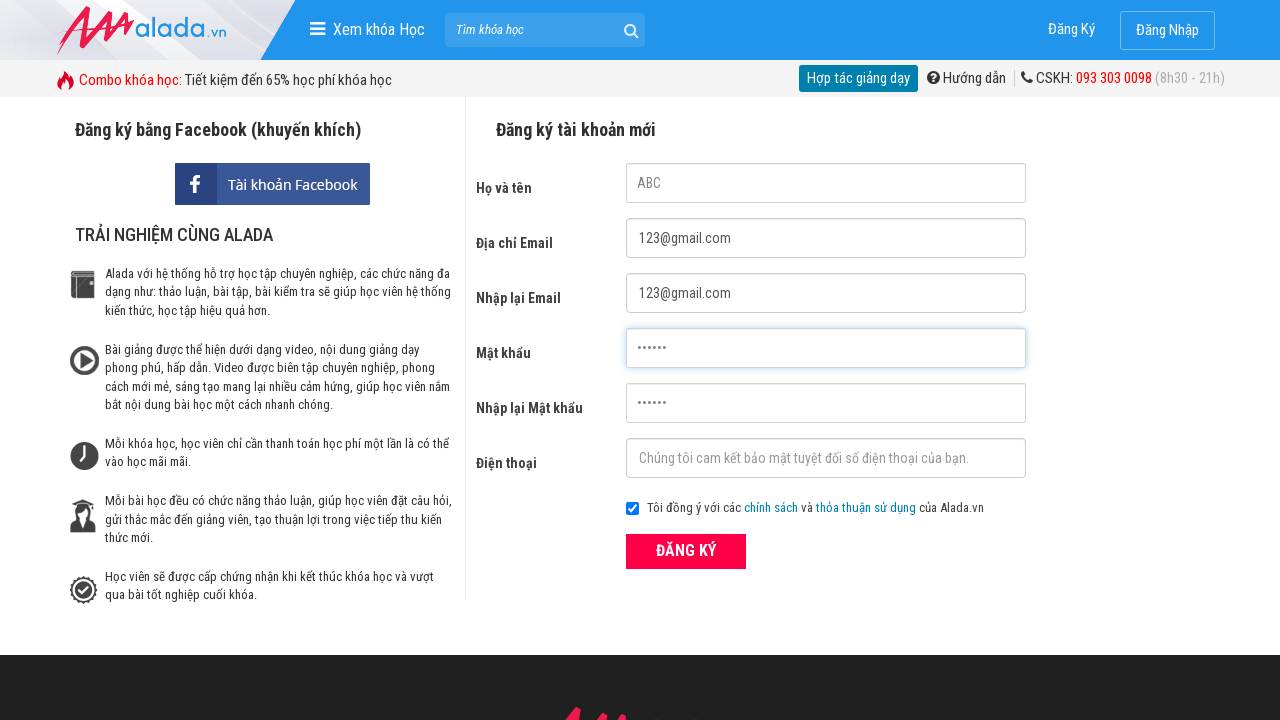

Filled phone field with '098765' (too short) on #txtPhone
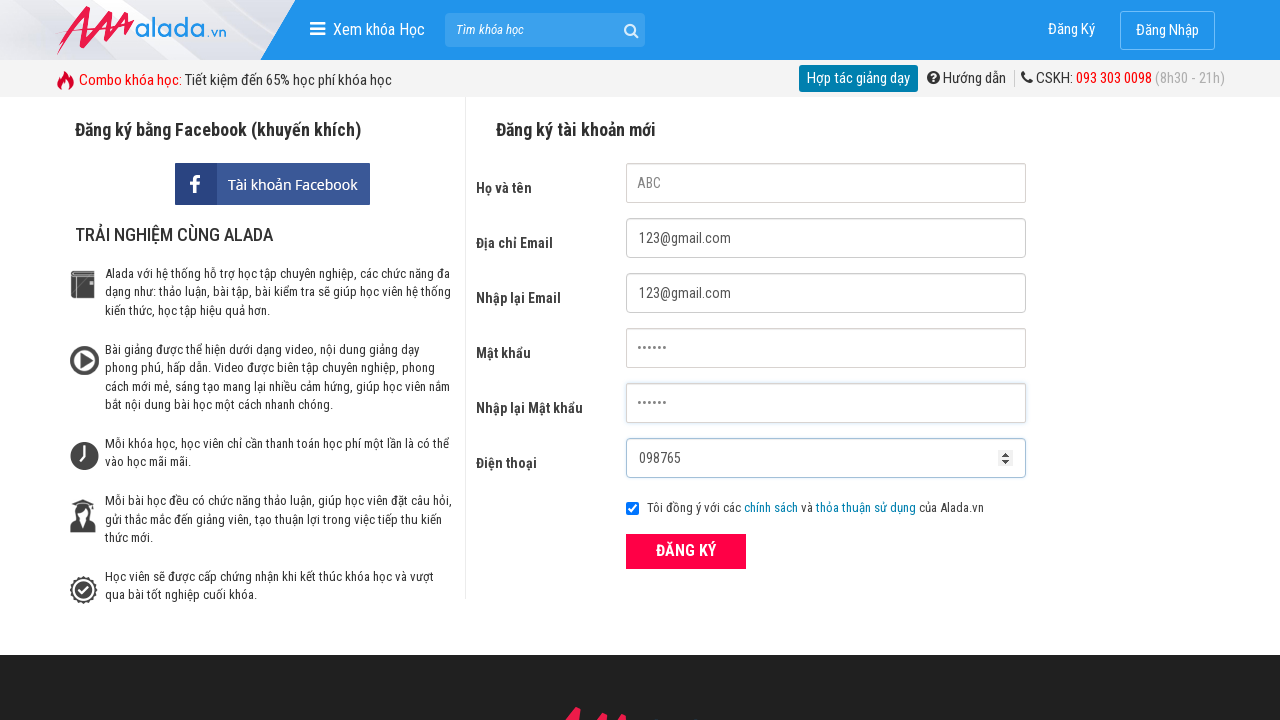

Clicked ĐĂNG KÝ button to submit registration with short phone number at (686, 551) on xpath=//form[@id='frmLogin']//button[text()='ĐĂNG KÝ']
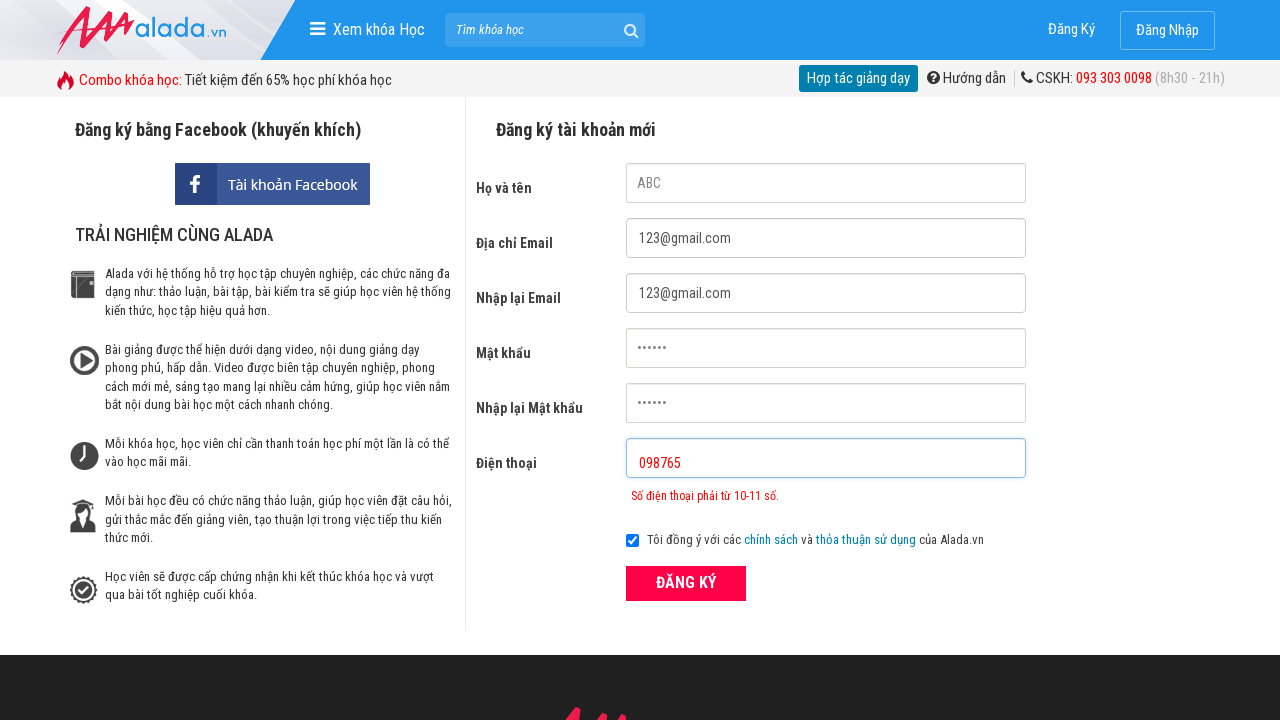

Phone error message appeared for short phone number
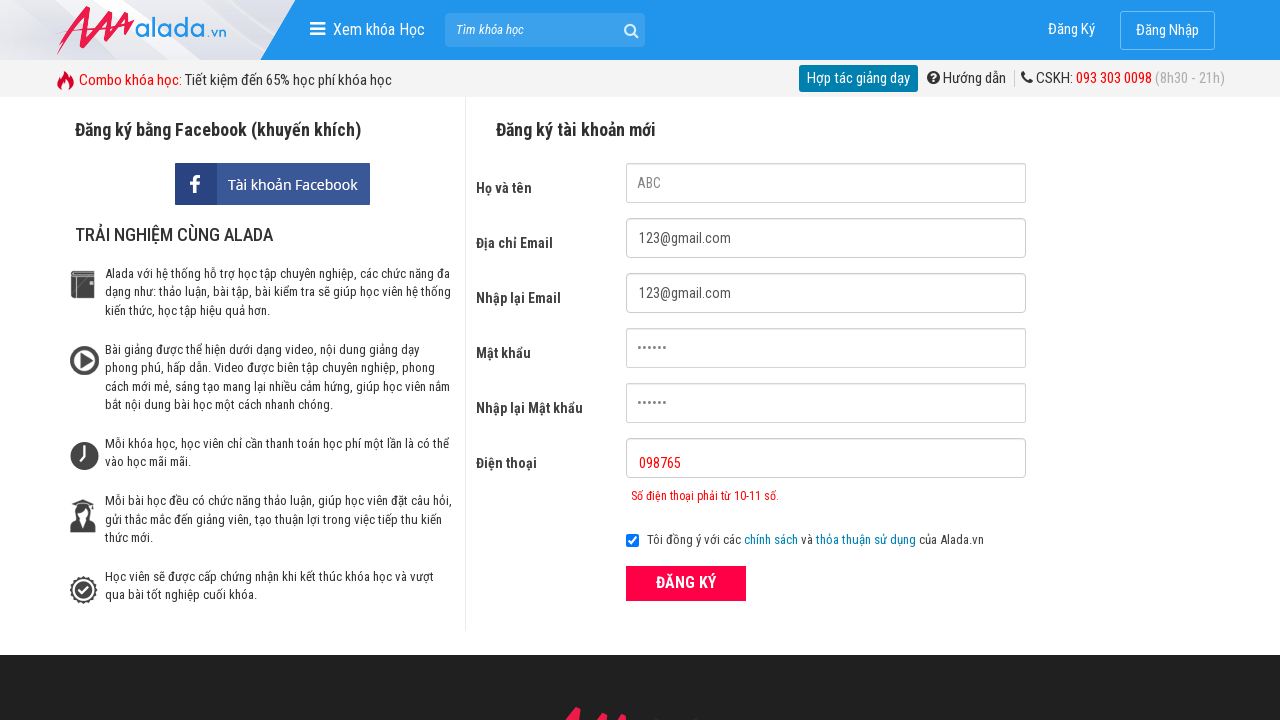

Cleared phone field on #txtPhone
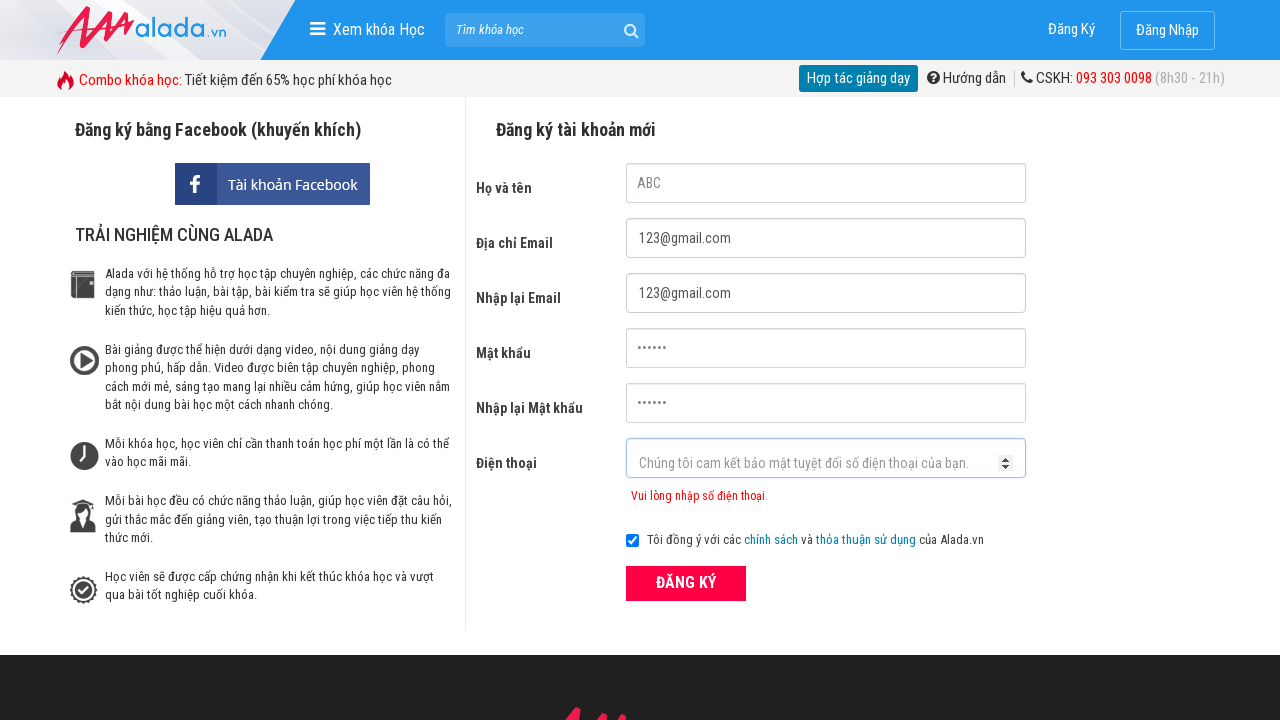

Filled phone field with '0987654321234' (too long) on #txtPhone
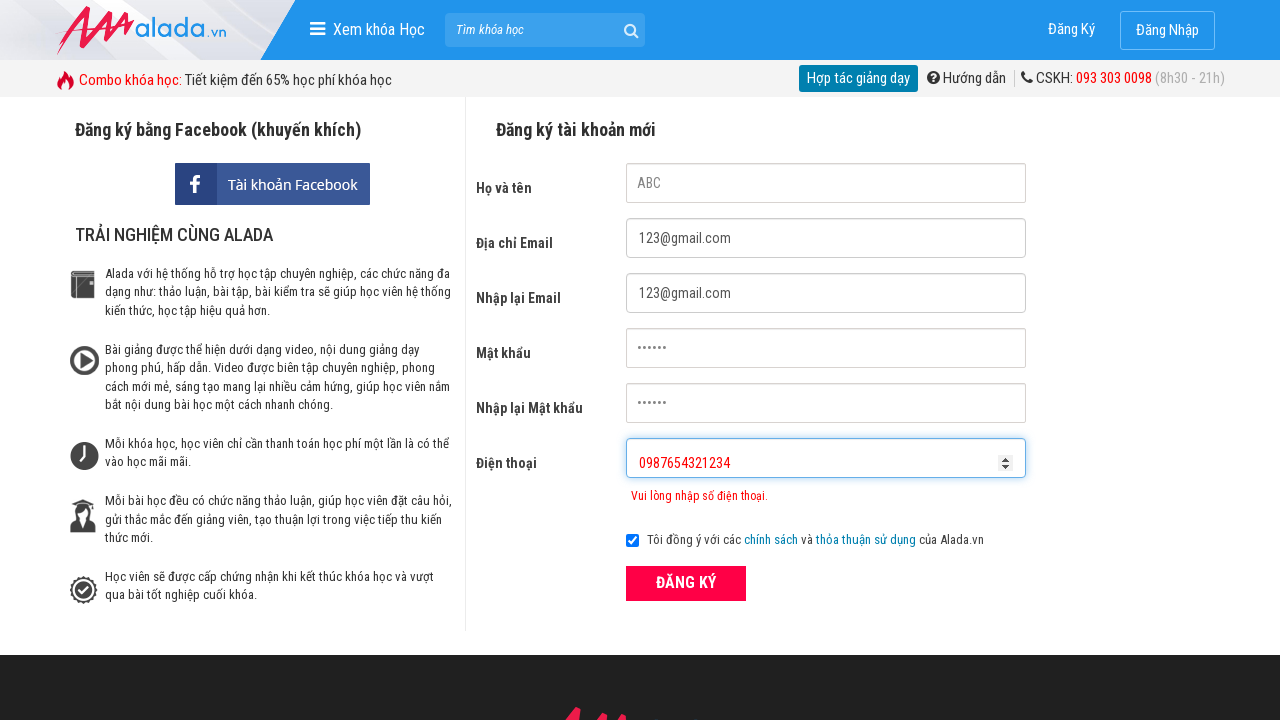

Clicked ĐĂNG KÝ button to submit registration with long phone number at (686, 583) on xpath=//form[@id='frmLogin']//button[text()='ĐĂNG KÝ']
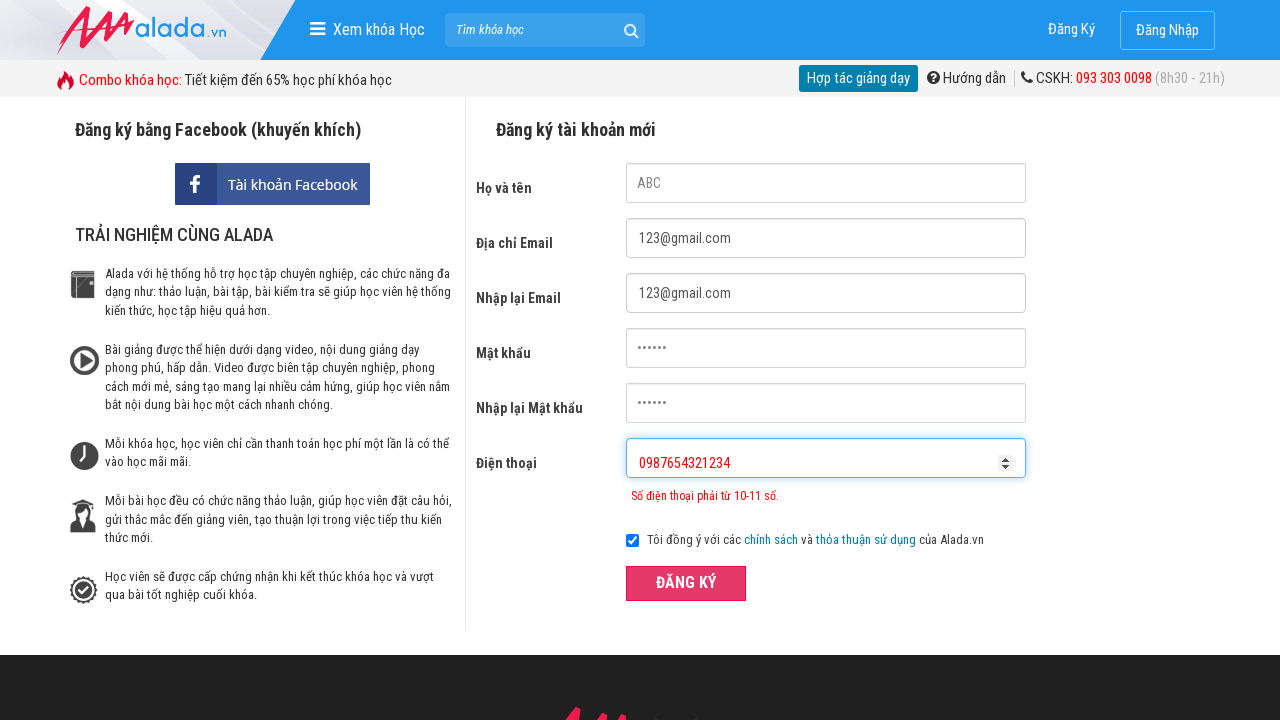

Phone error message appeared for long phone number
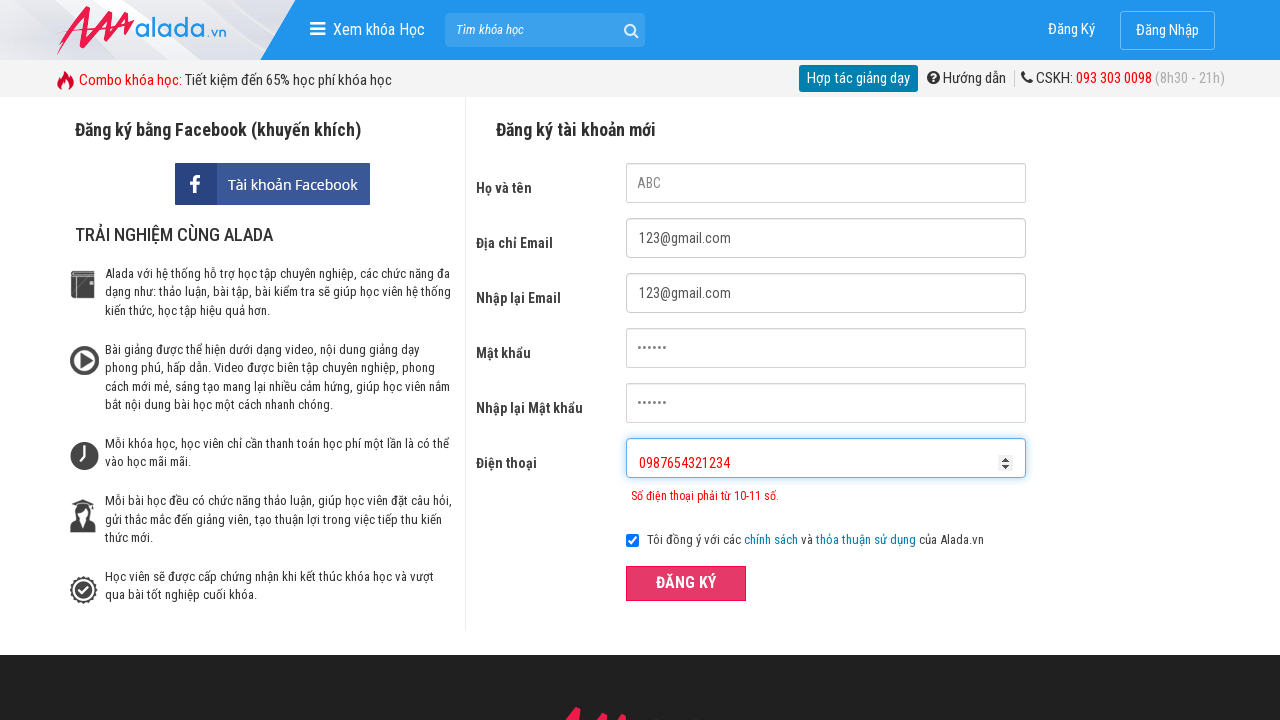

Cleared phone field on #txtPhone
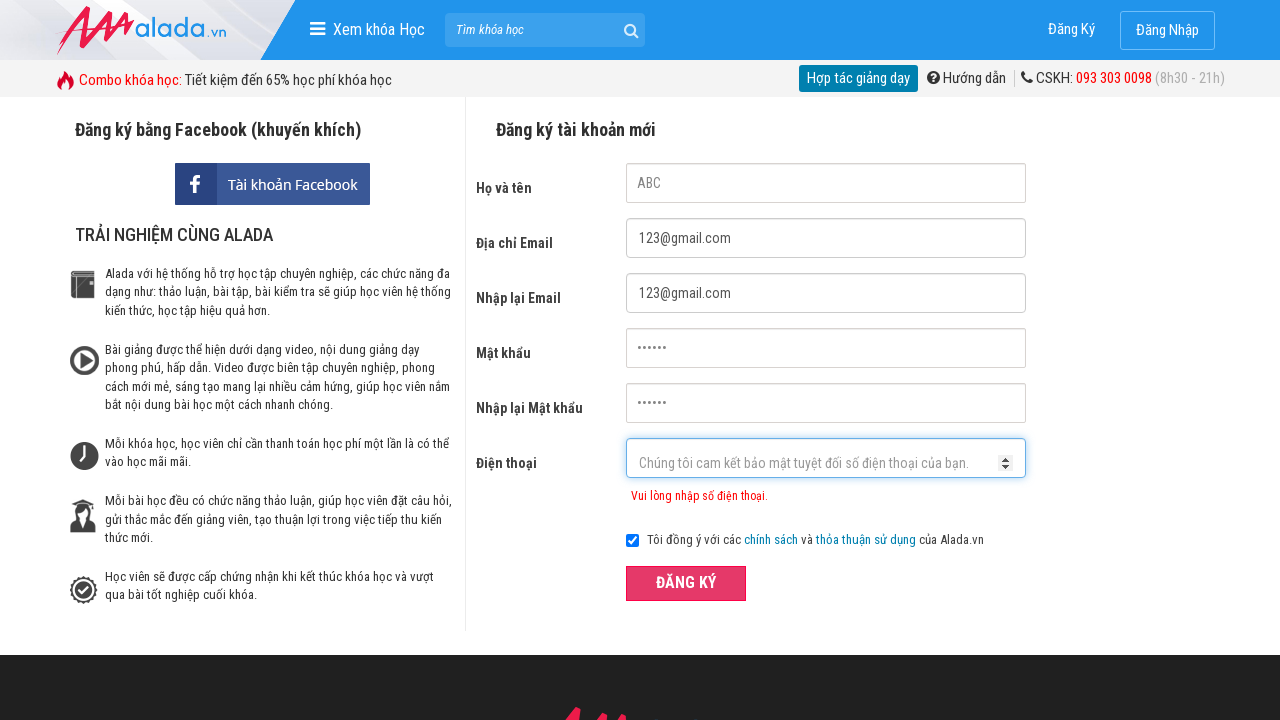

Filled phone field with '987654321234' (invalid prefix) on #txtPhone
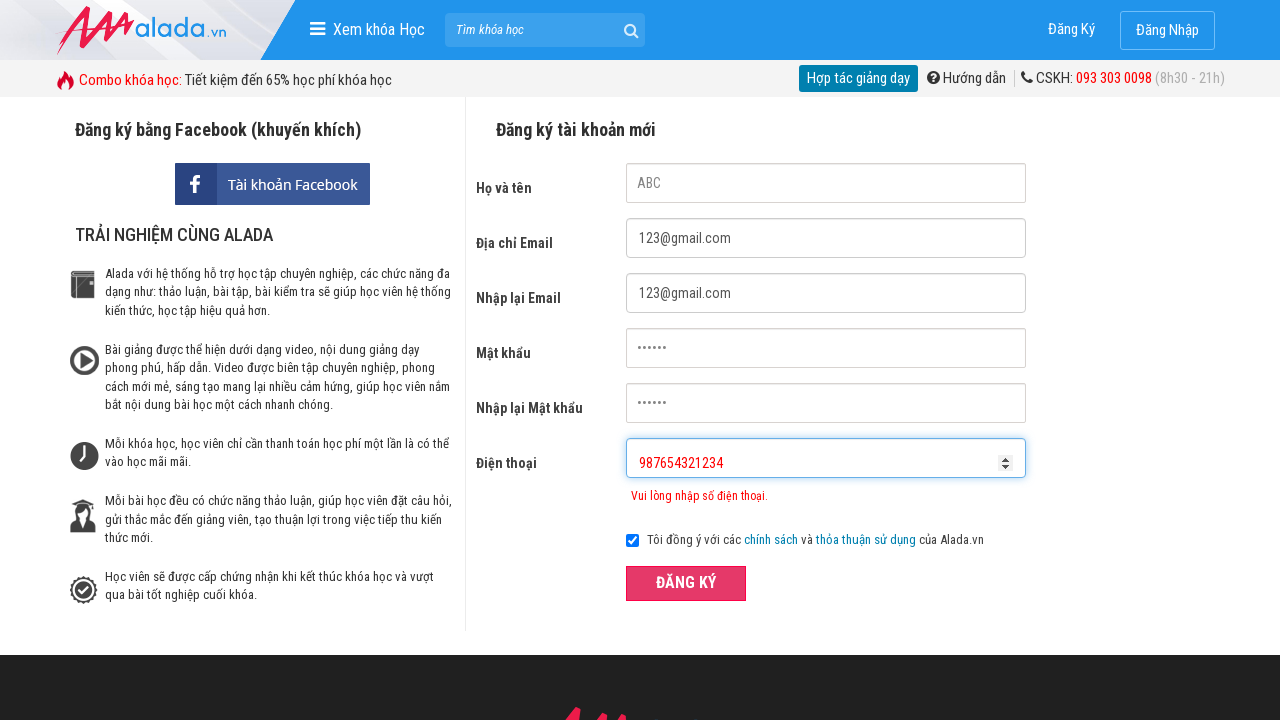

Clicked ĐĂNG KÝ button to submit registration with invalid prefix phone number at (686, 583) on xpath=//form[@id='frmLogin']//button[text()='ĐĂNG KÝ']
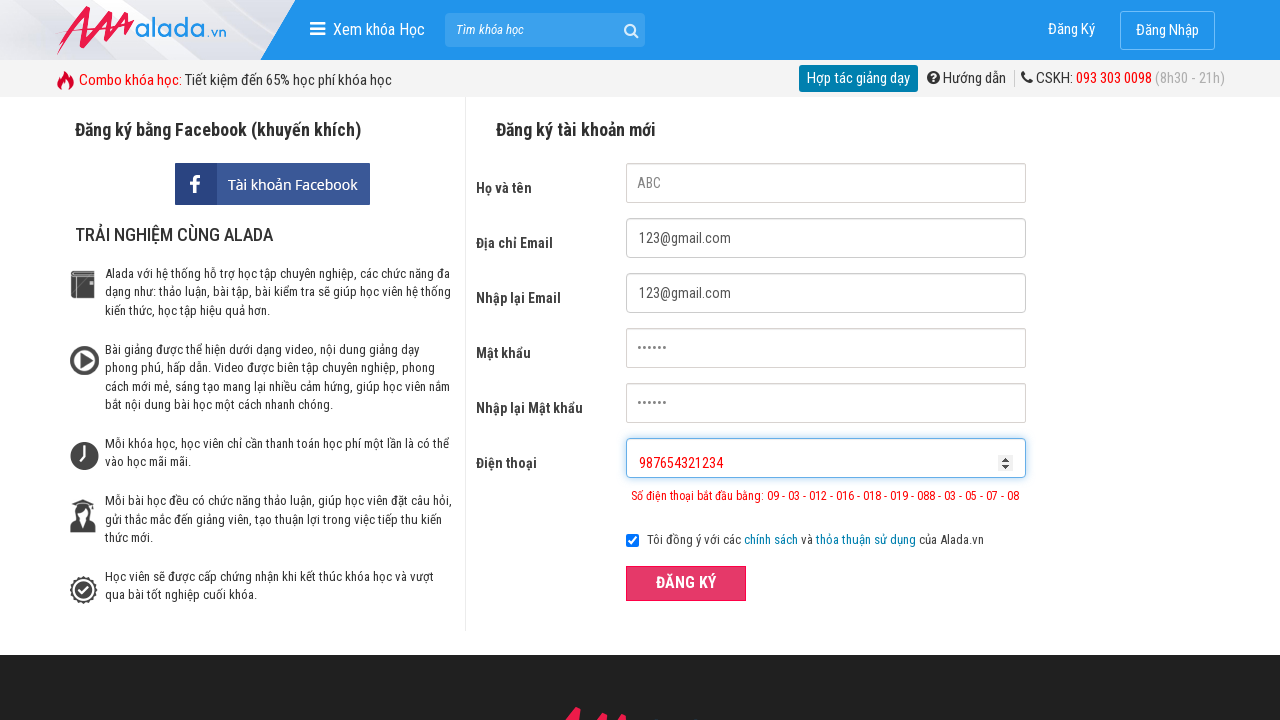

Phone error message appeared for invalid prefix phone number
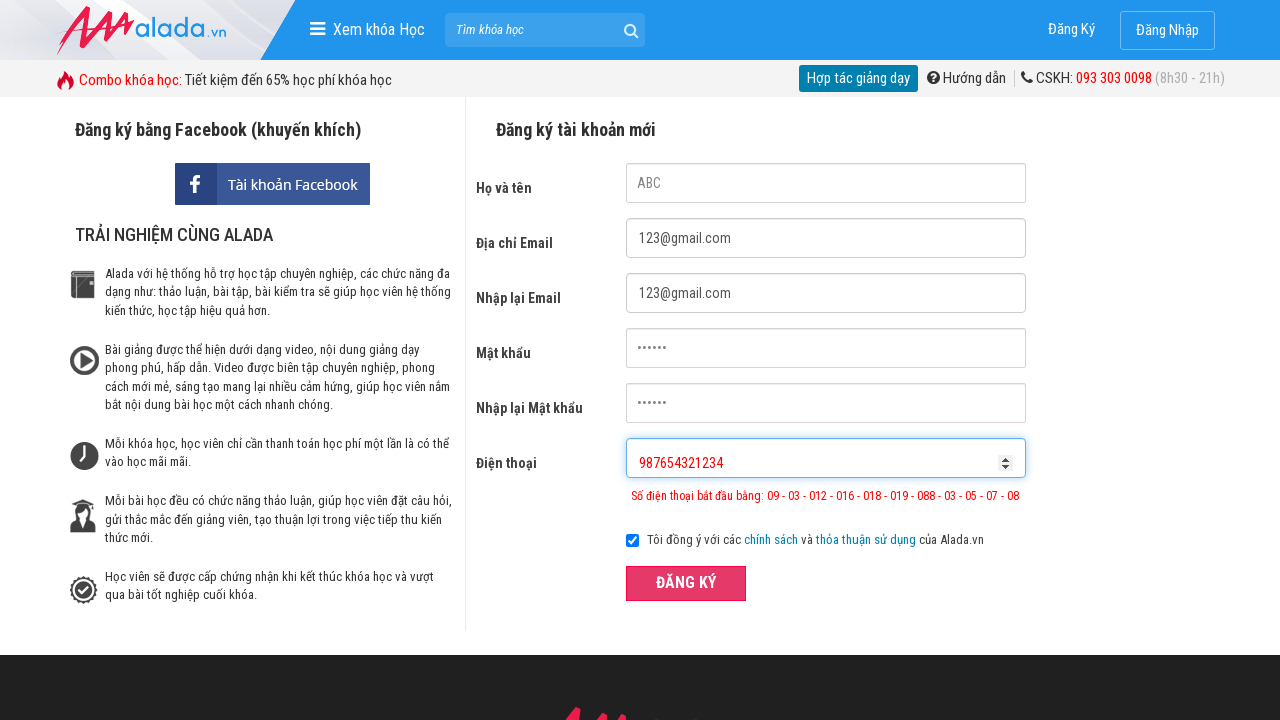

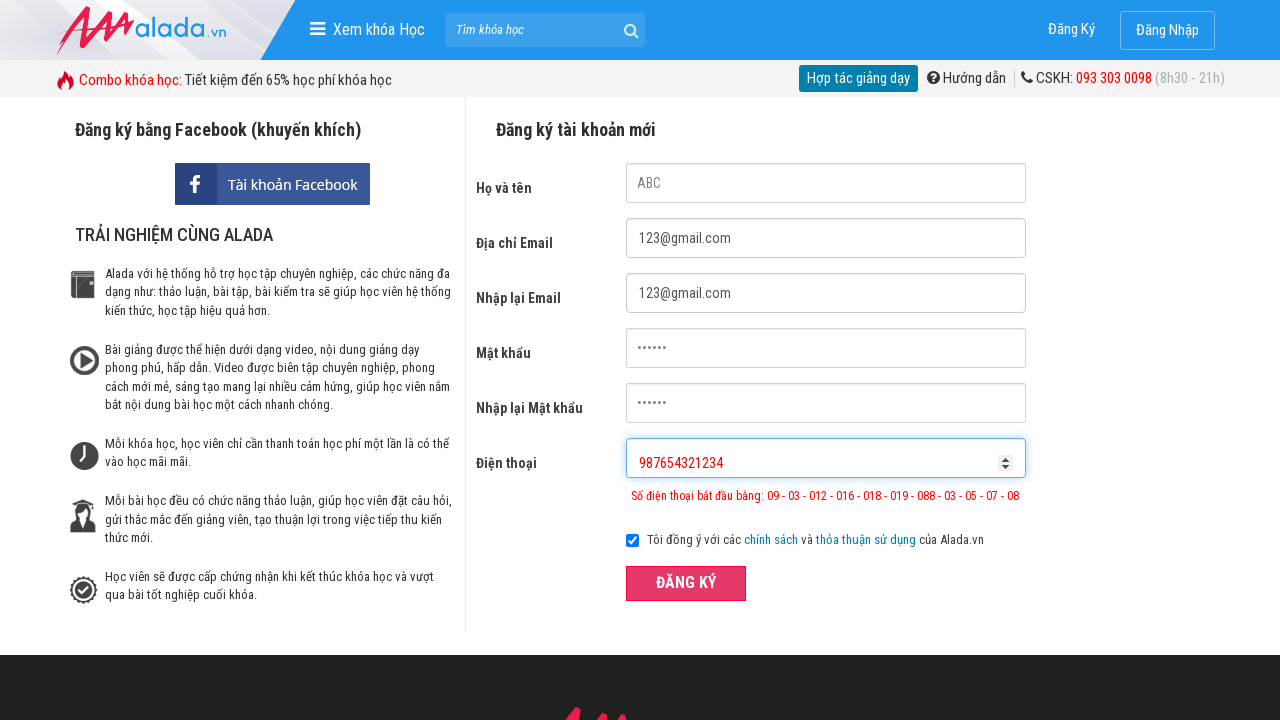